Tests product search functionality by entering a search term in the search box and pressing Enter

Starting URL: https://intershop5.skillbox.ru/

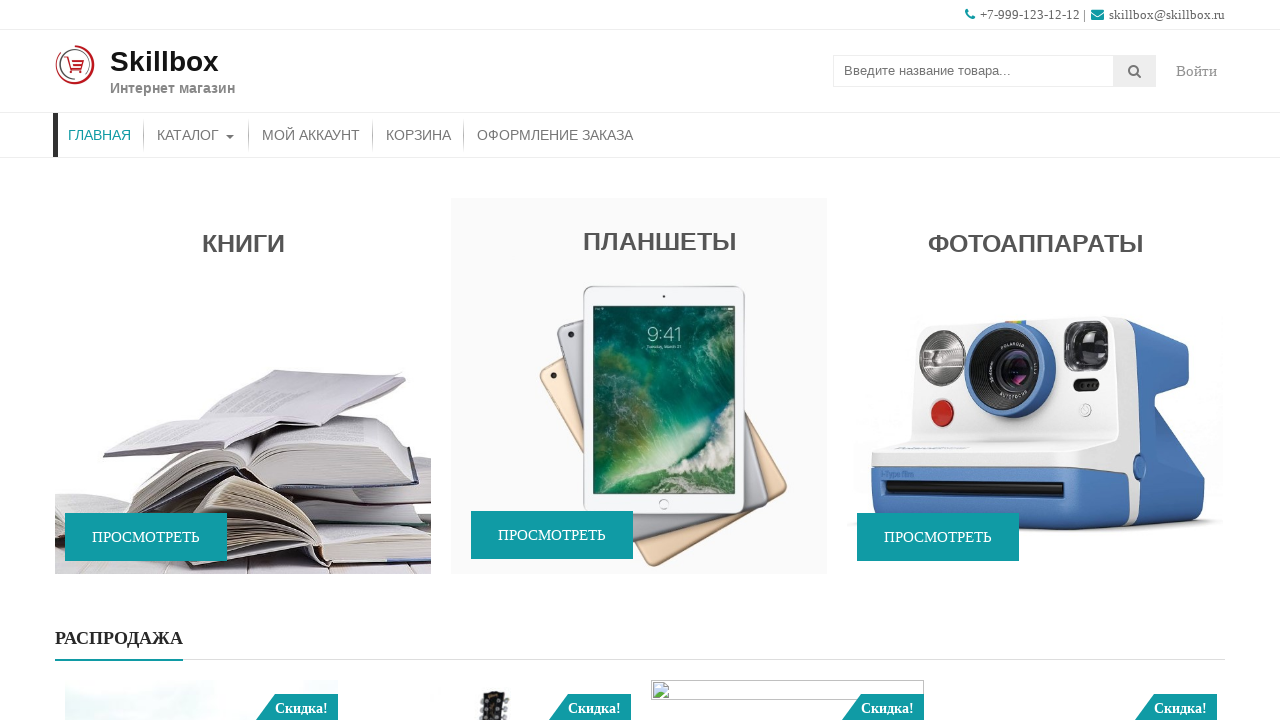

Entered 'Книги' in the search field on //*[@placeholder='Введите название товара...']
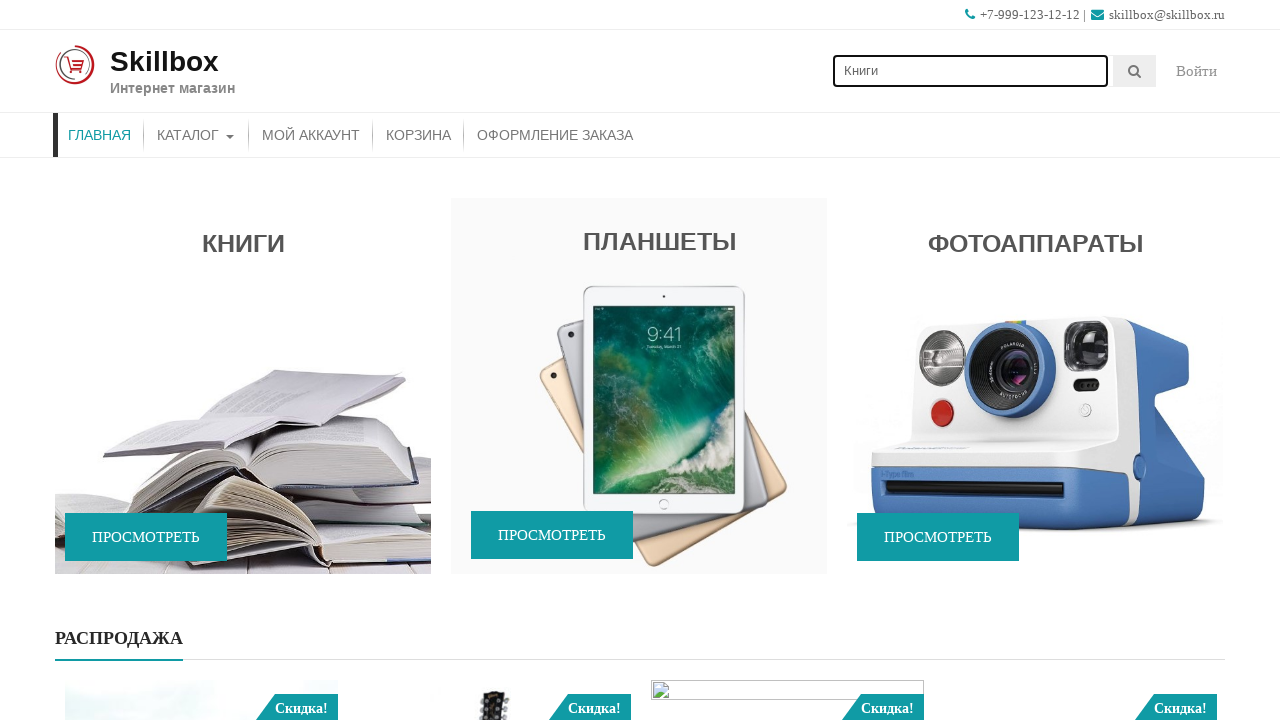

Pressed Enter to execute search on //*[@placeholder='Введите название товара...']
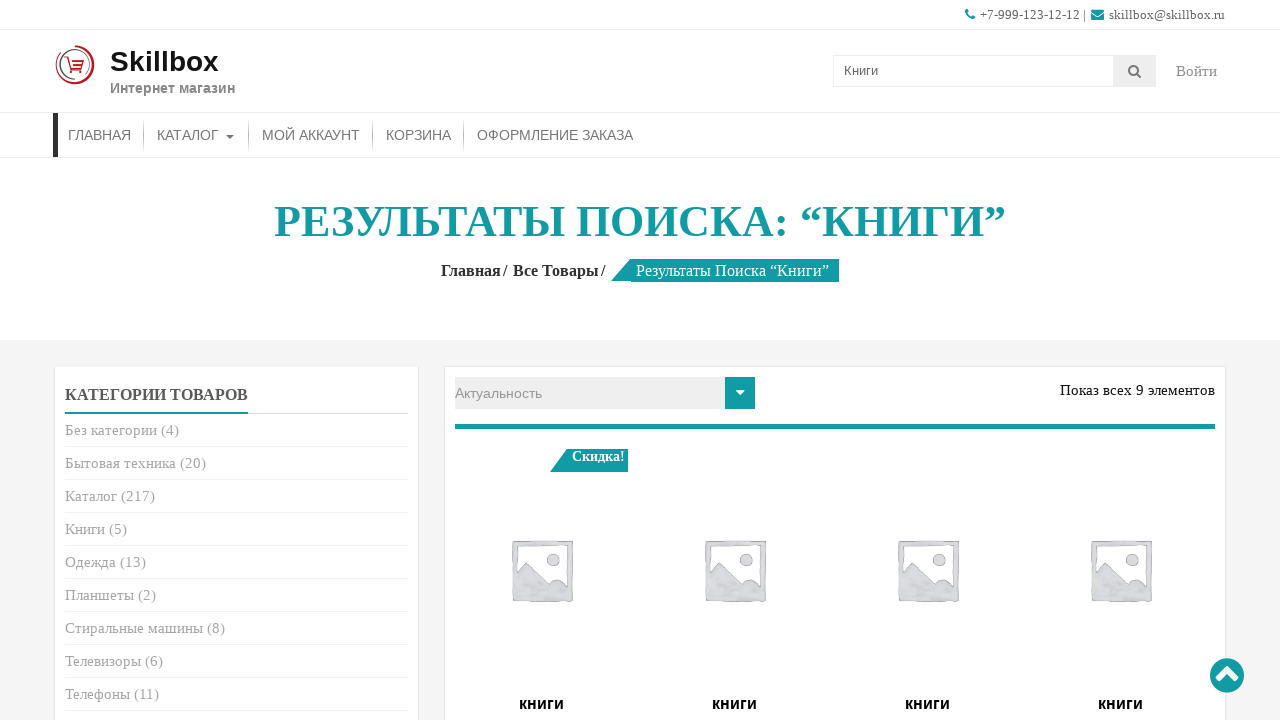

Search results page loaded with entry title visible
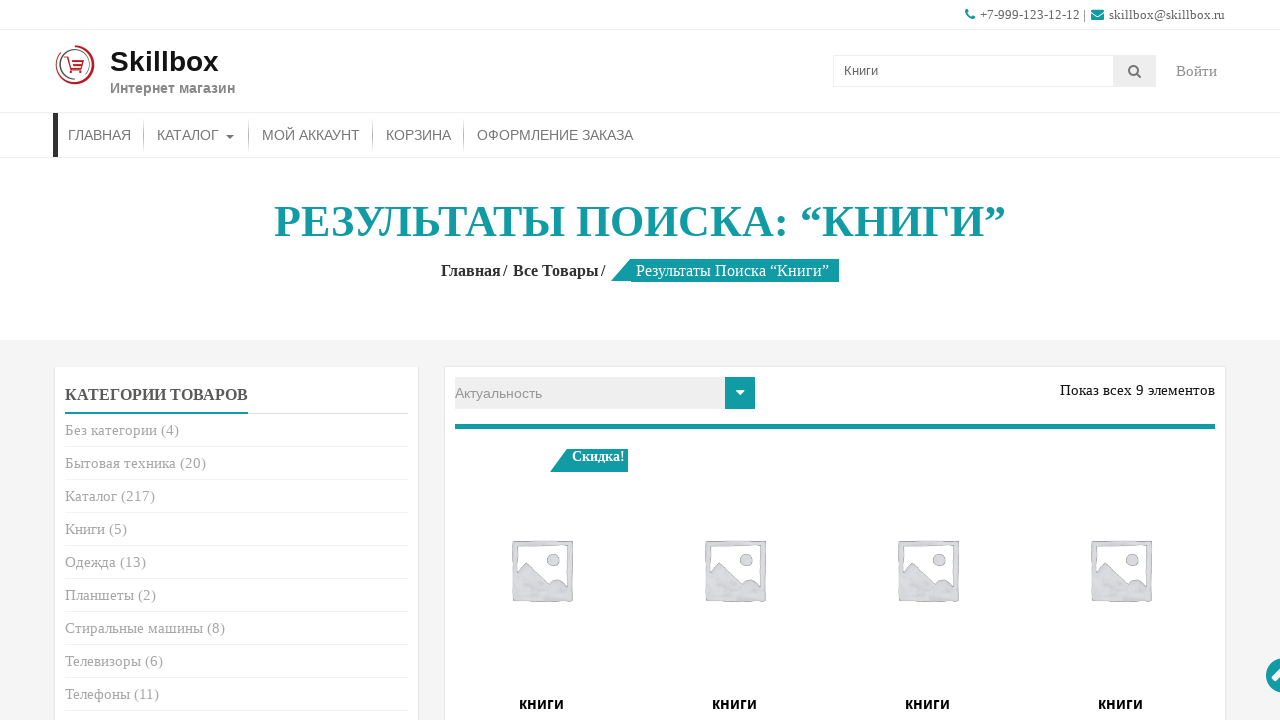

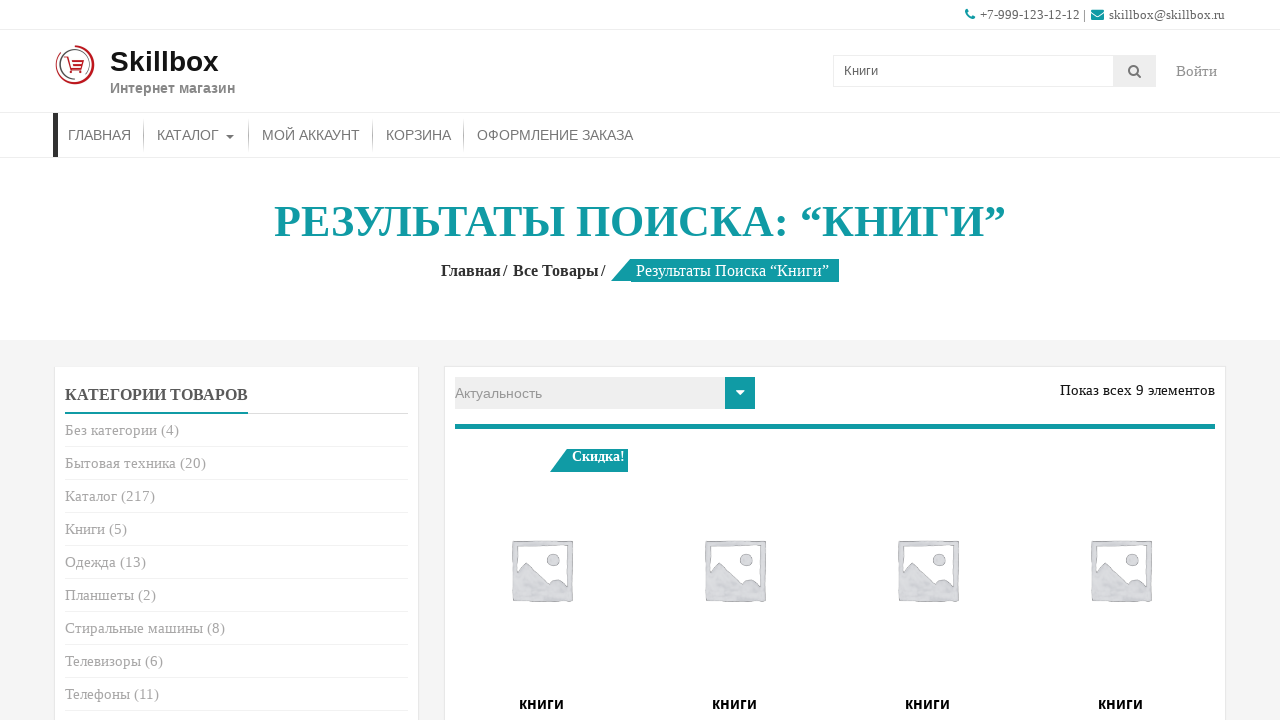